Tests drag and drop functionality on jQueryUI demo page by switching to an iframe and dragging an element to a drop target

Starting URL: https://jqueryui.com/droppable/

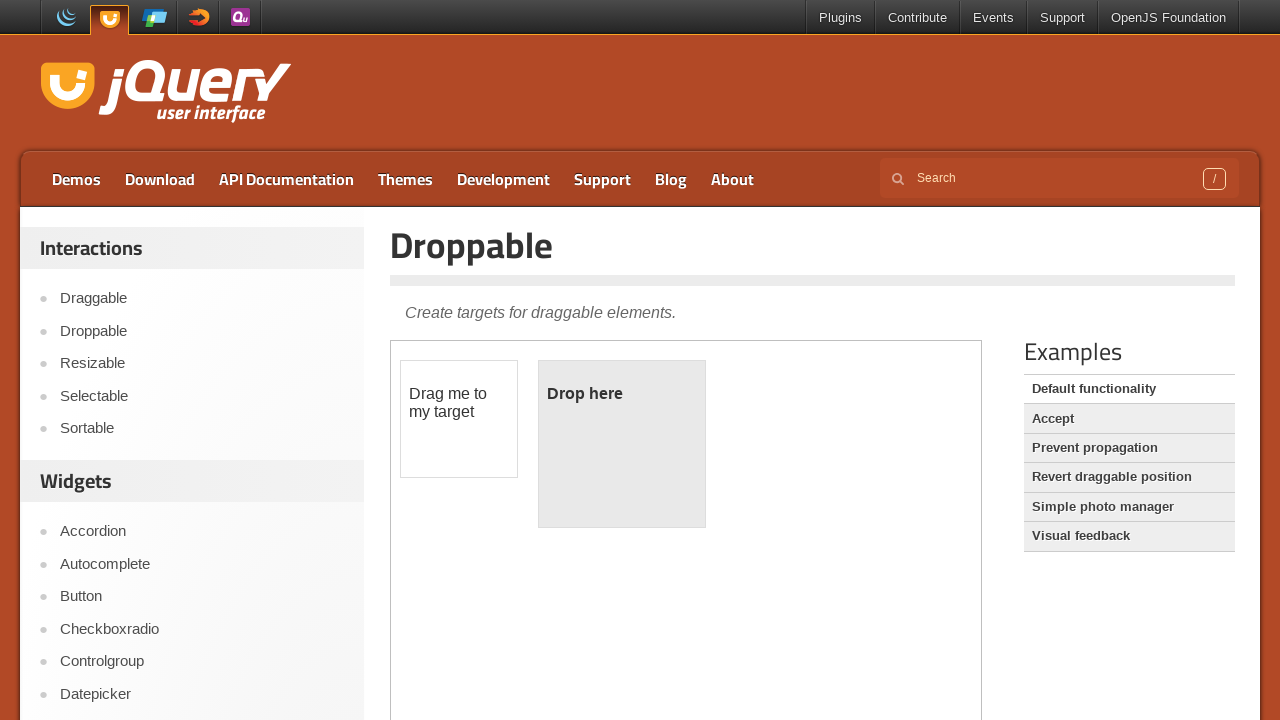

Navigated to jQueryUI droppable demo page
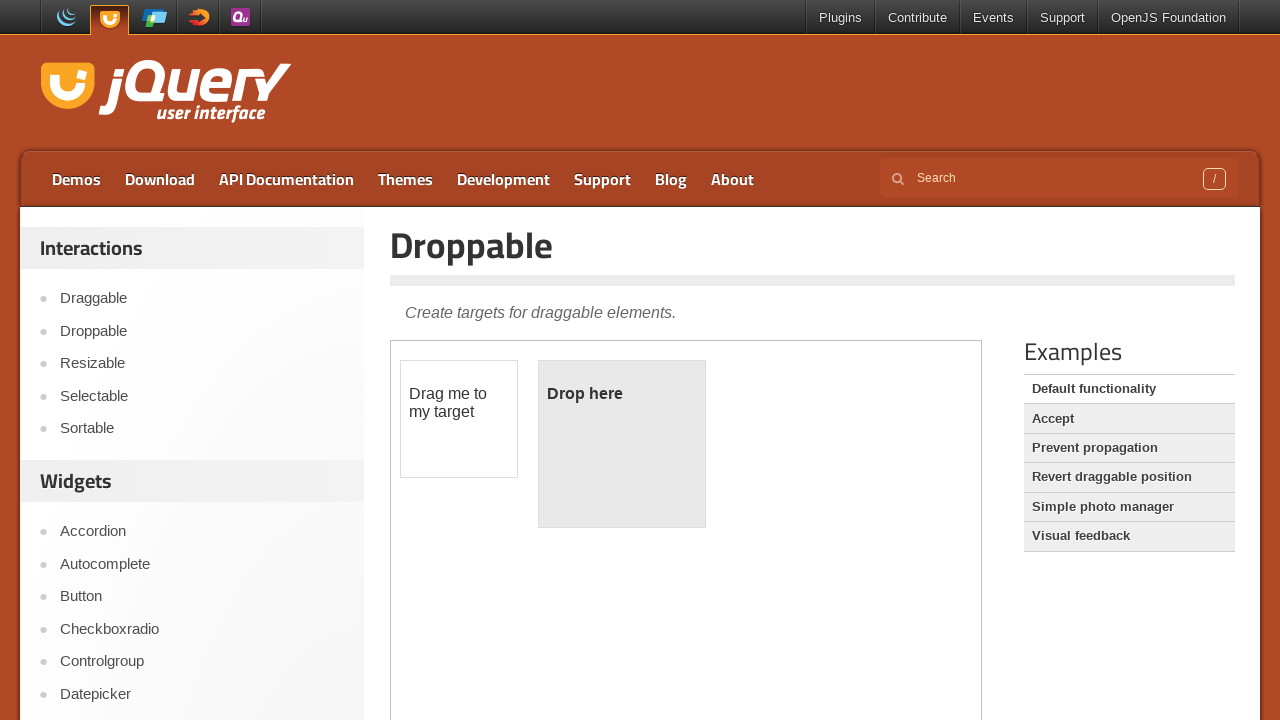

Located and switched to demo iframe
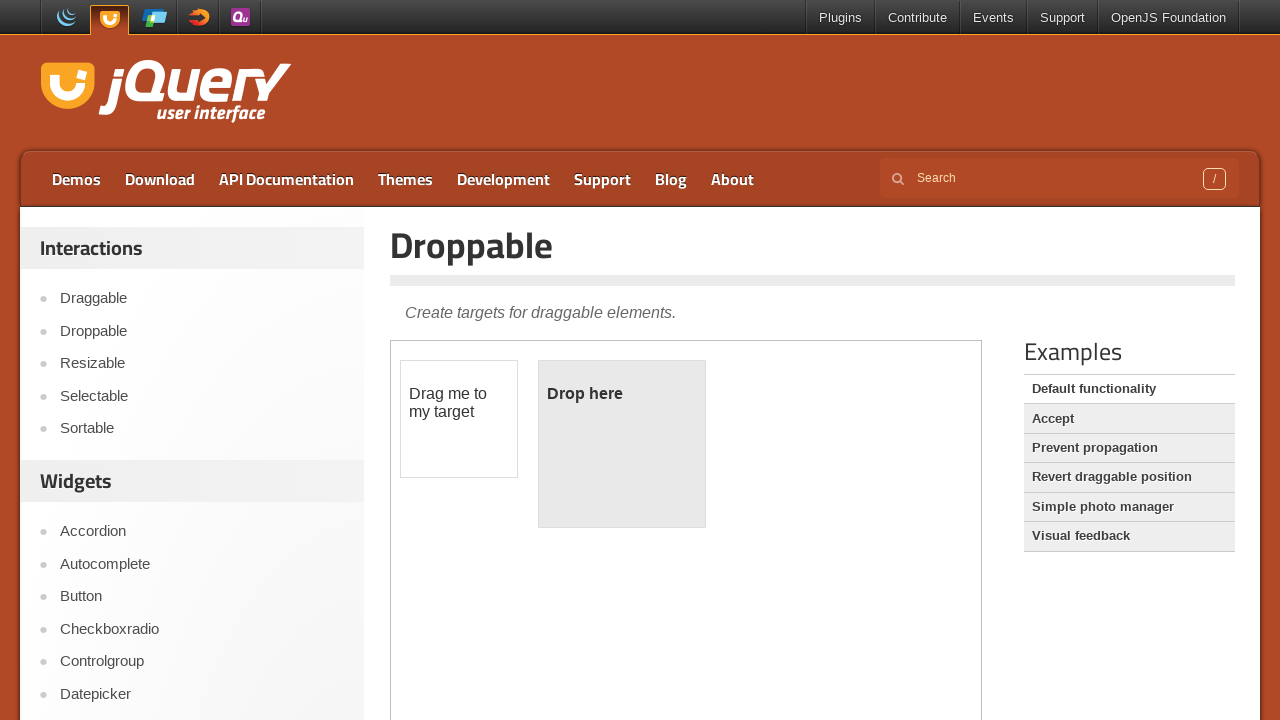

Clicked on the draggable element at (459, 419) on .demo-frame >> internal:control=enter-frame >> #draggable
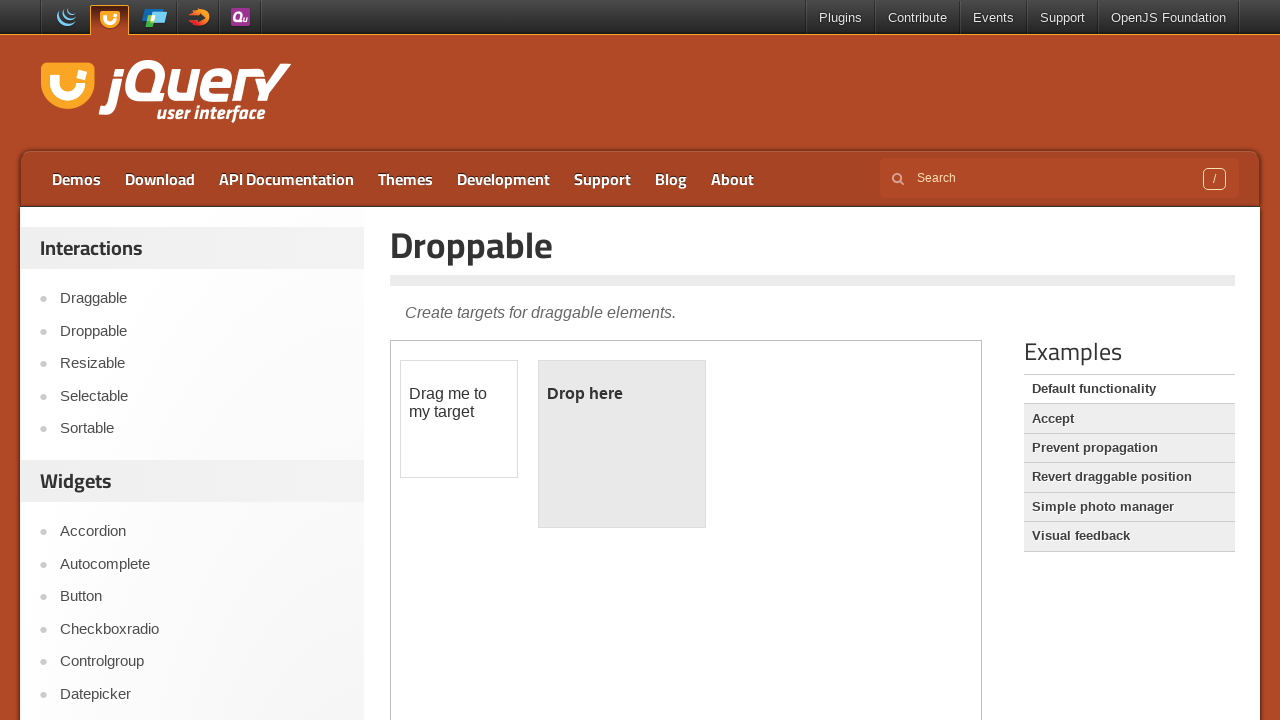

Dragged element from draggable to droppable target at (622, 444)
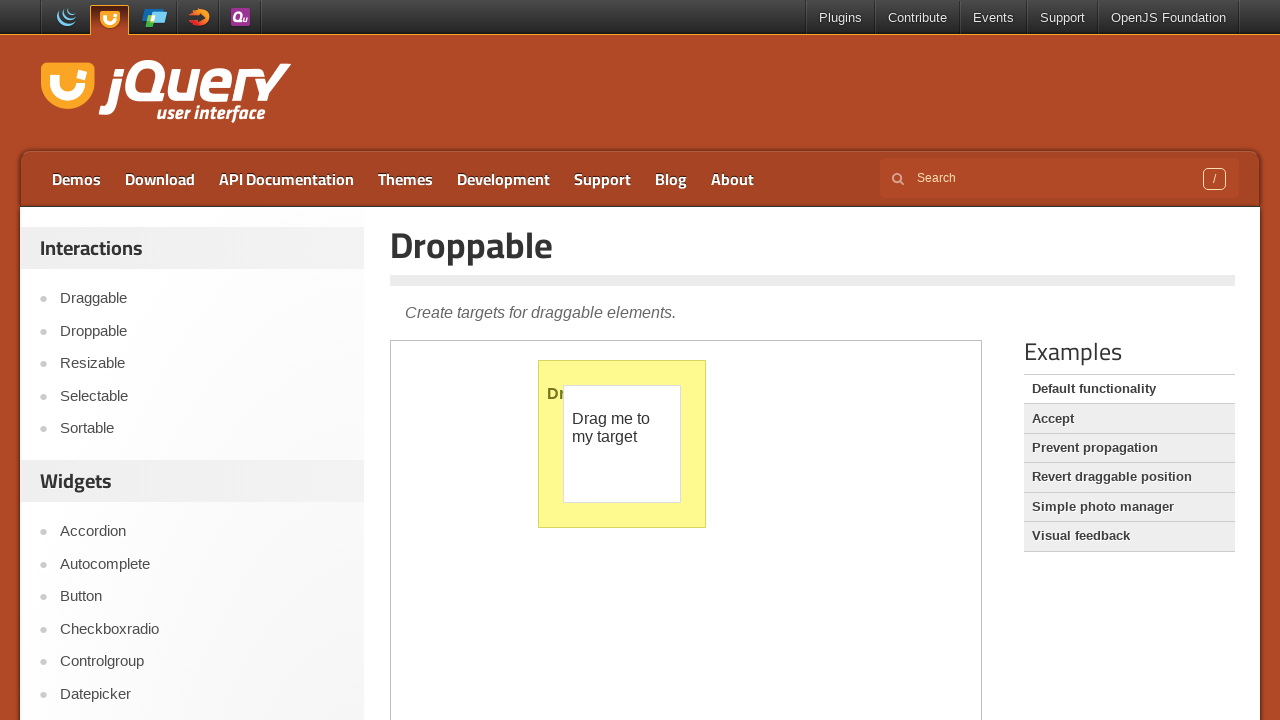

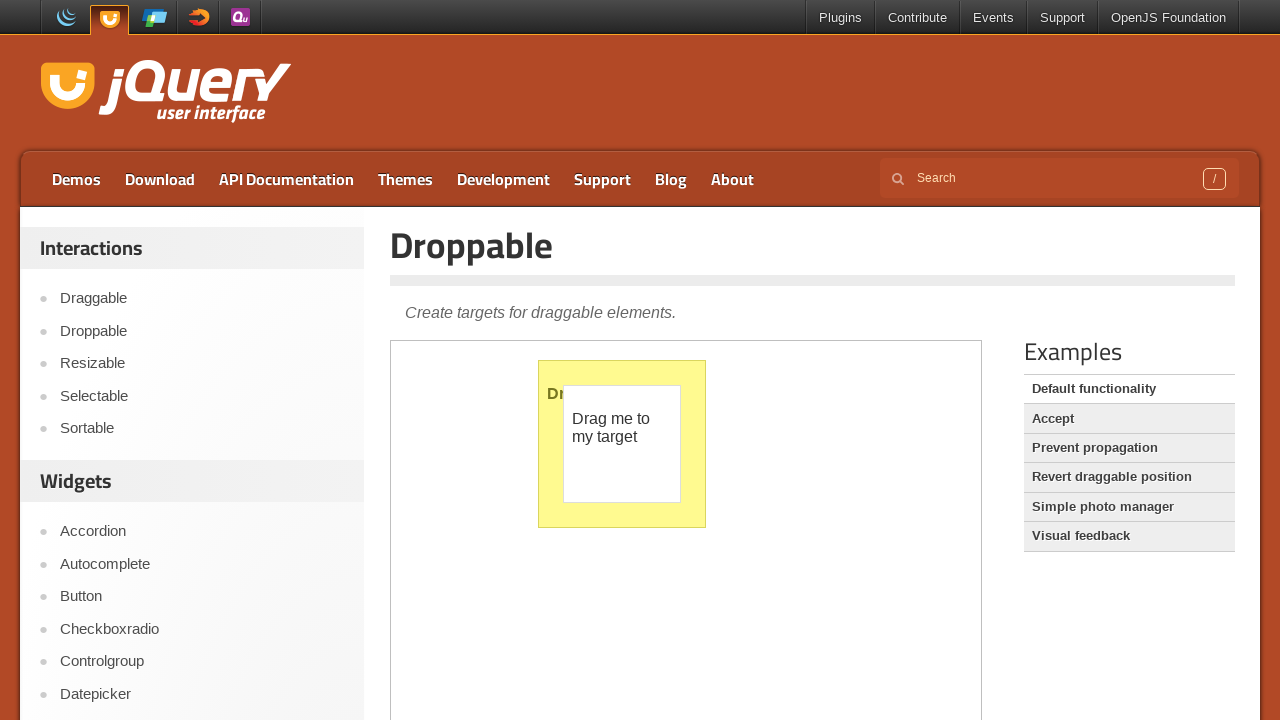